Tests a date picker component by entering a date value into the input field and pressing Enter to close the picker

Starting URL: https://formy-project.herokuapp.com/datepicker

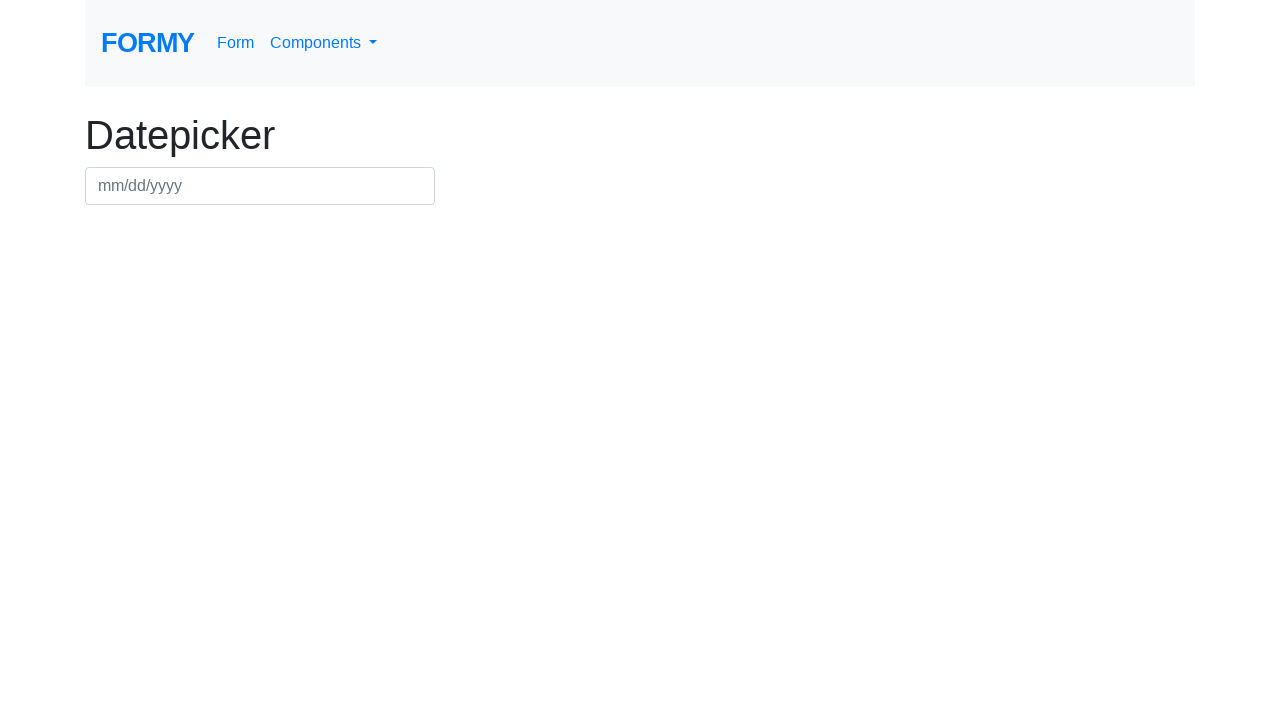

Date picker input field is present
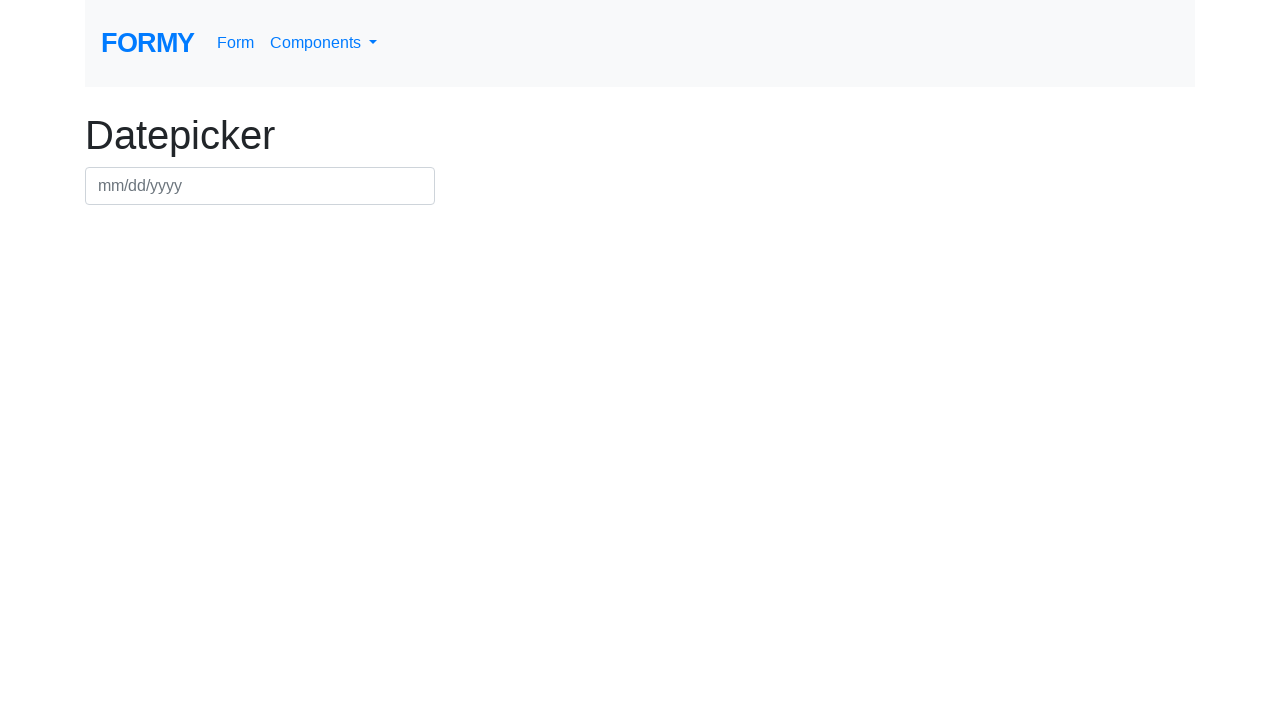

Entered date value '08/15/2024' into the date picker field on #datepicker
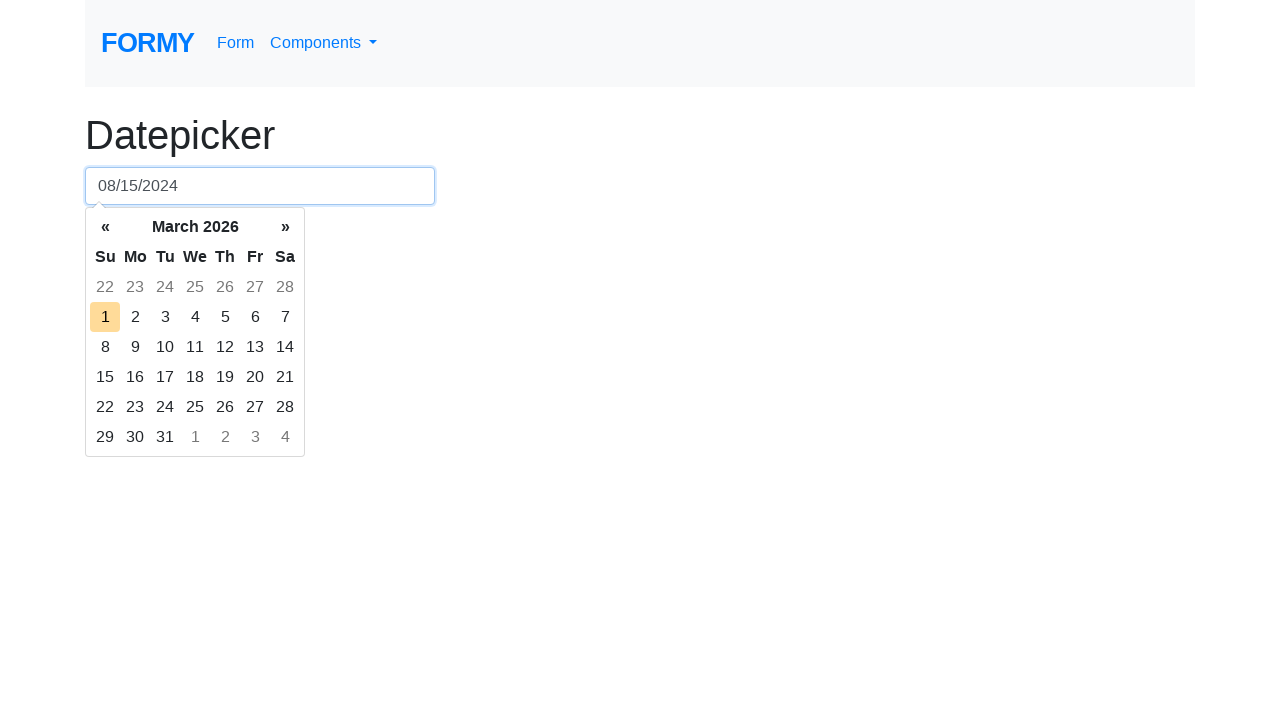

Pressed Enter to close the date picker on #datepicker
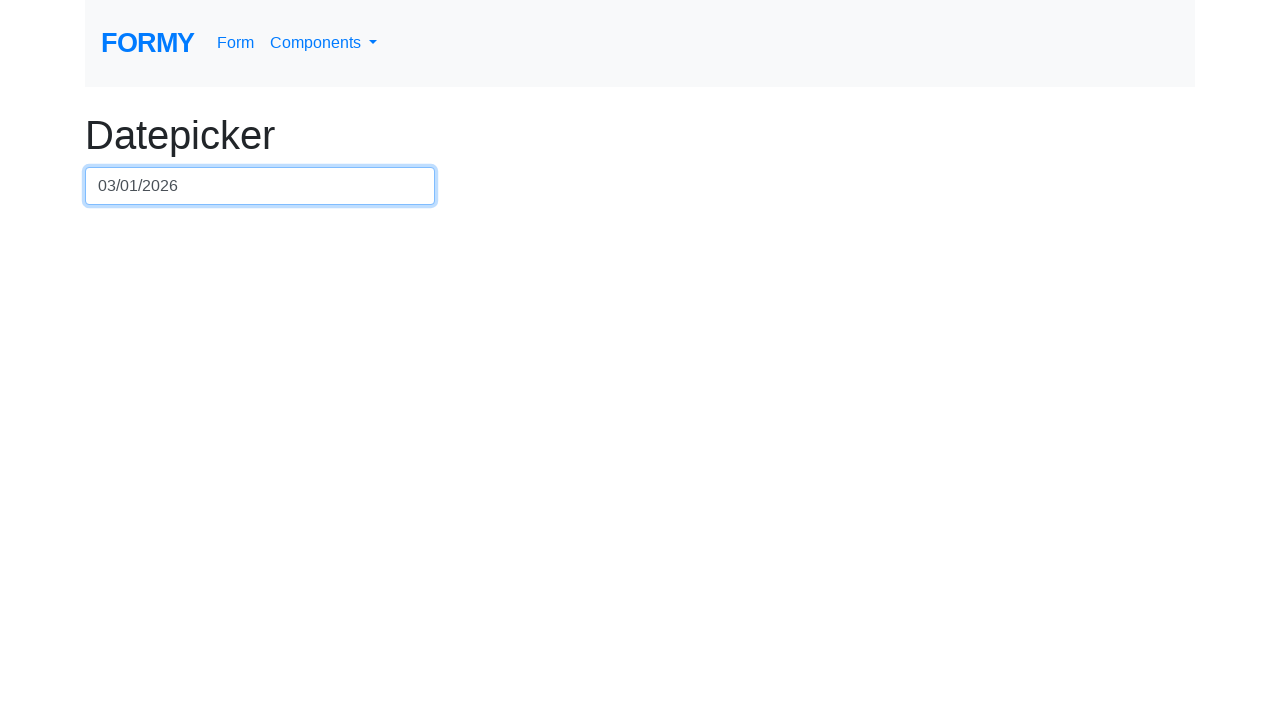

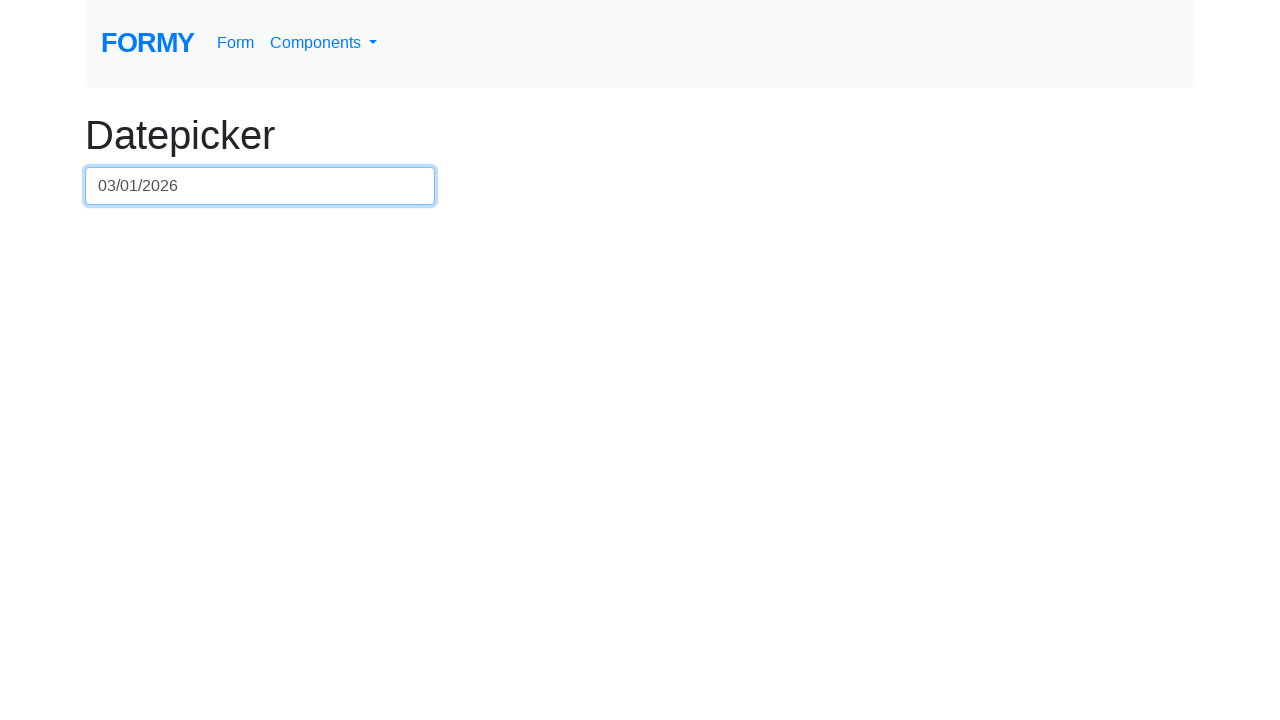